Tests multi-select dropdown functionality by selecting and deselecting options, and verifying if the dropdown supports multiple selections

Starting URL: https://omayo.blogspot.com/

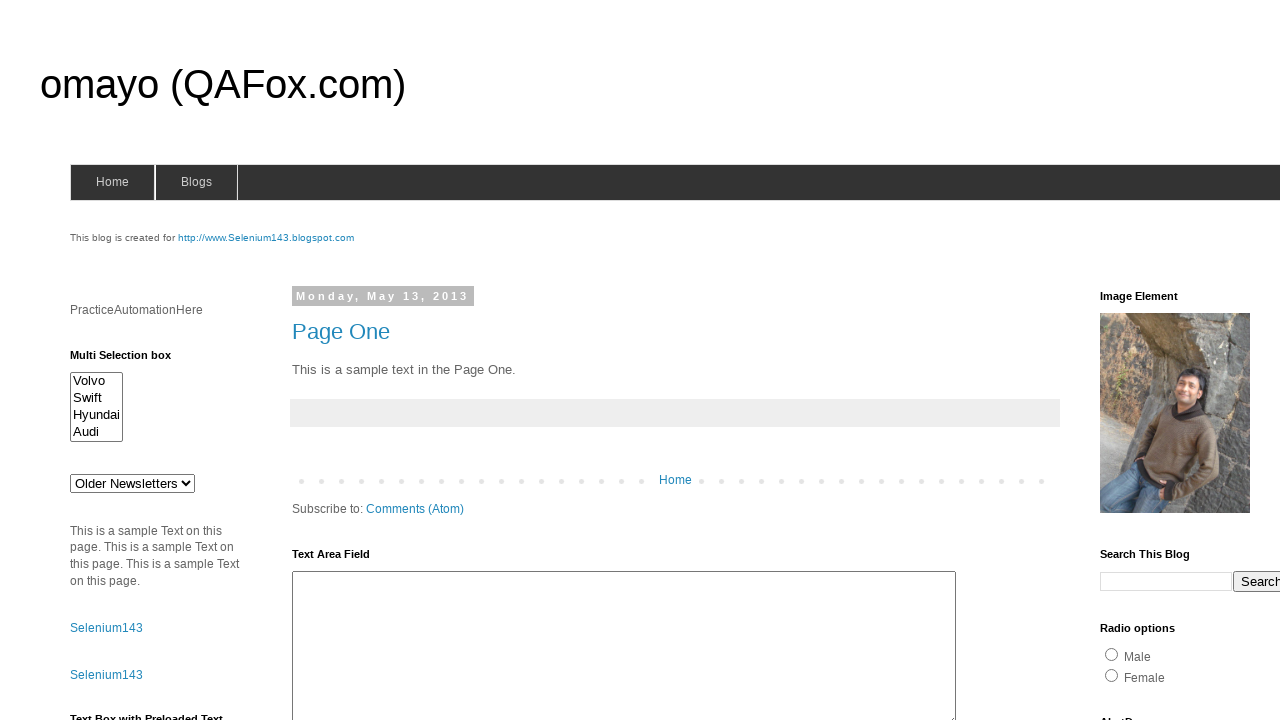

Located multi-select dropdown with id 'multiselect1'
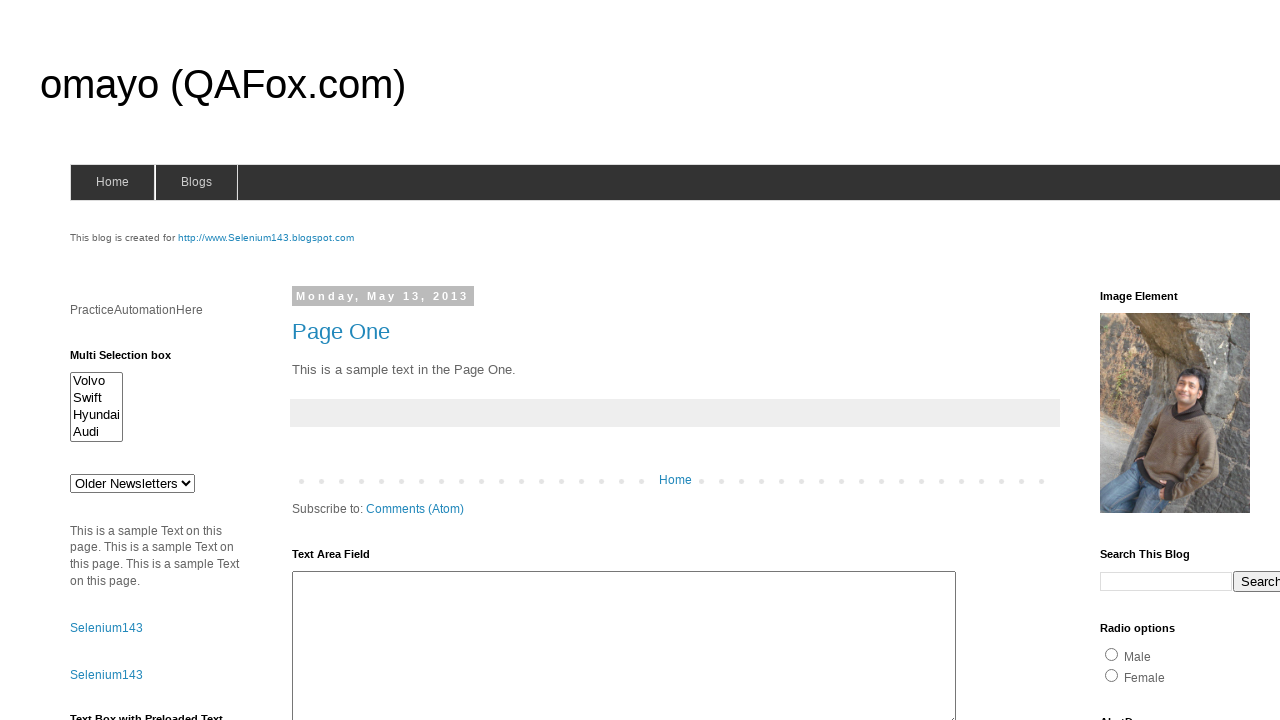

Retrieved all options from the dropdown
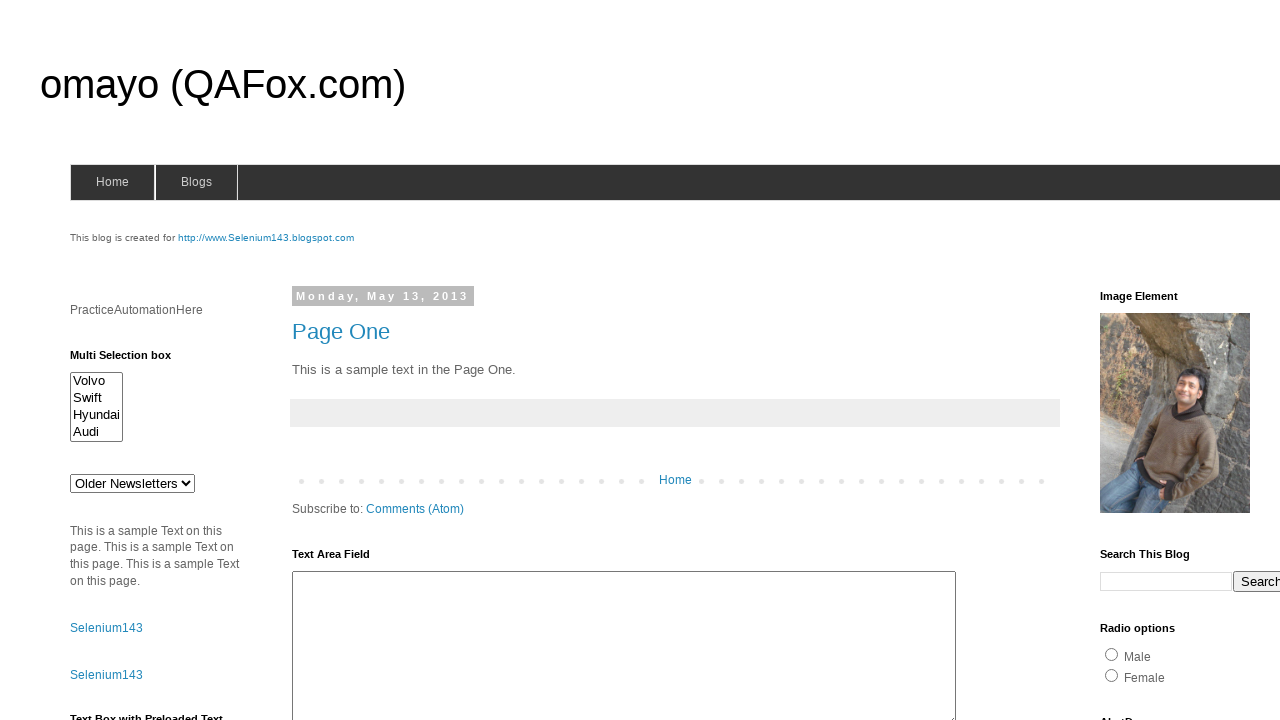

Printed all dropdown option labels
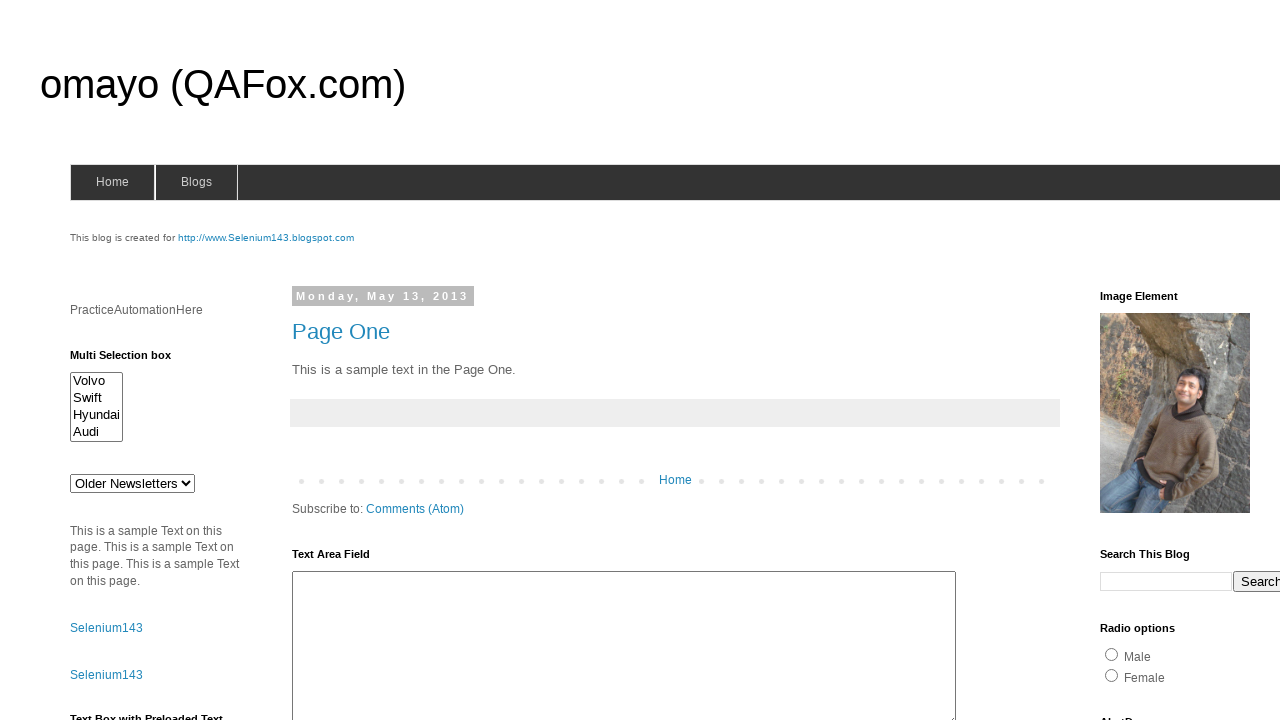

Selected 'Volvo' option from the dropdown on #multiselect1
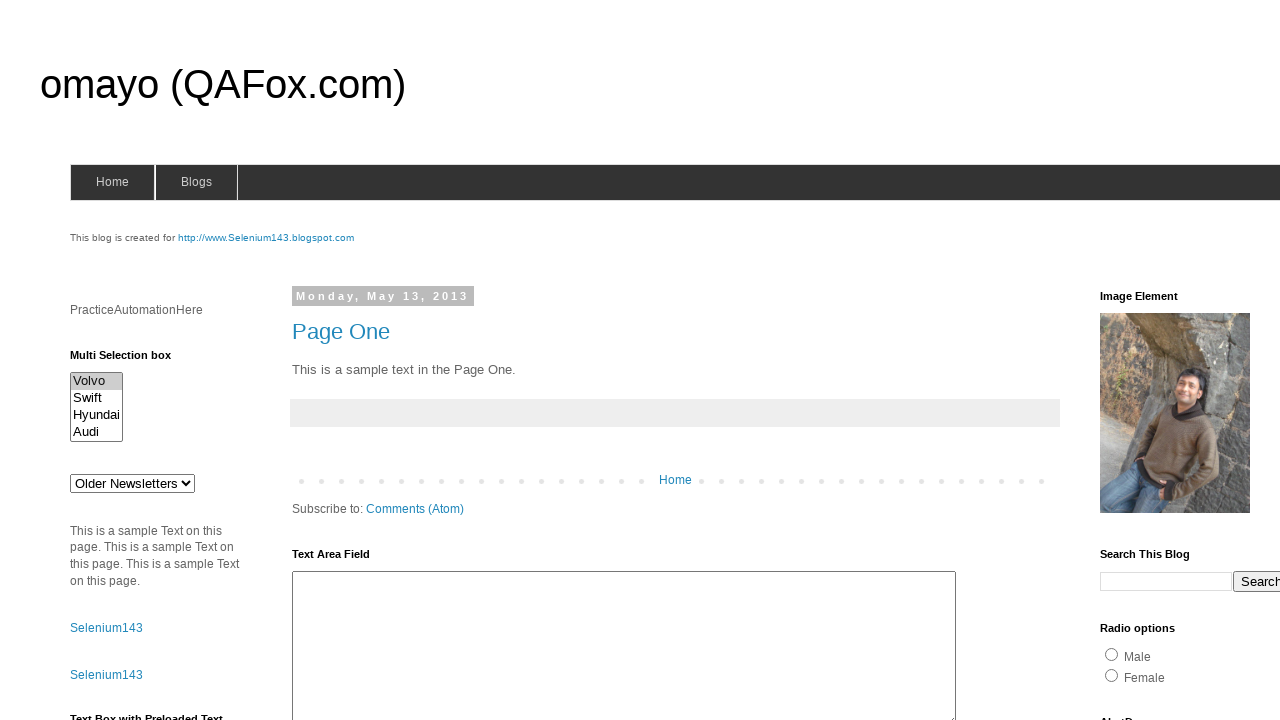

Waited for 3 seconds
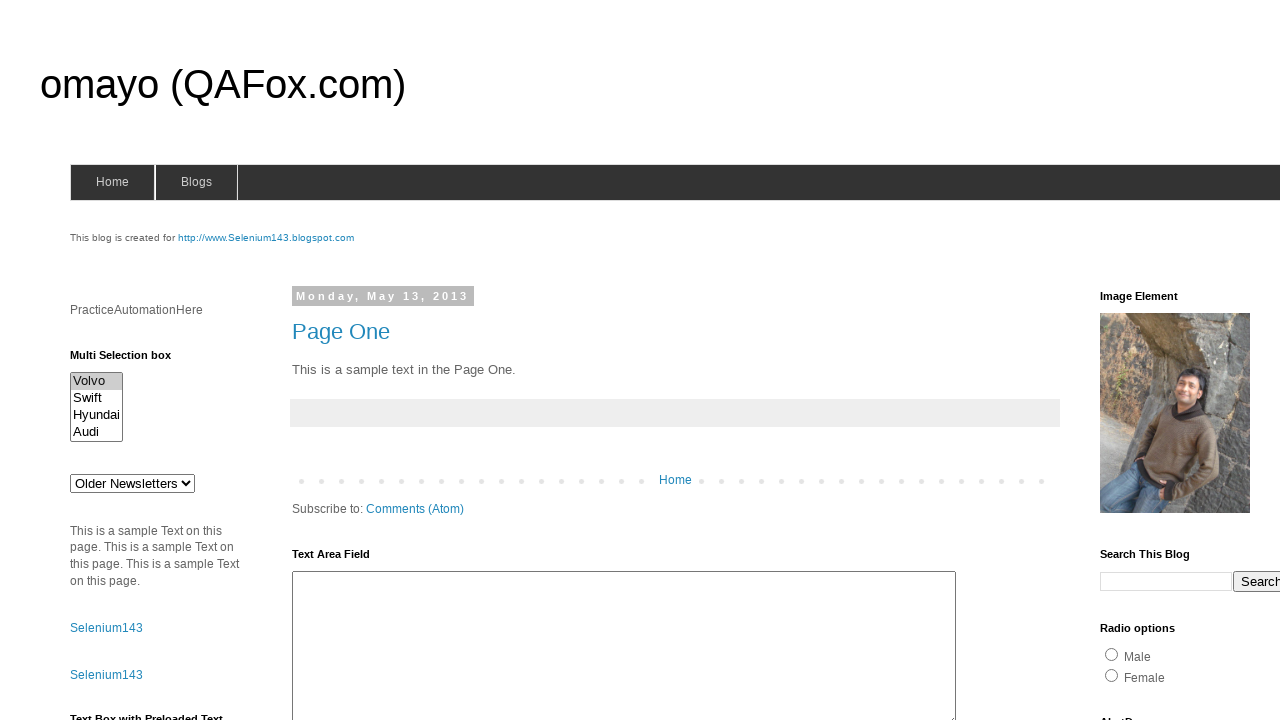

Deselected 'Volvo' option using JavaScript
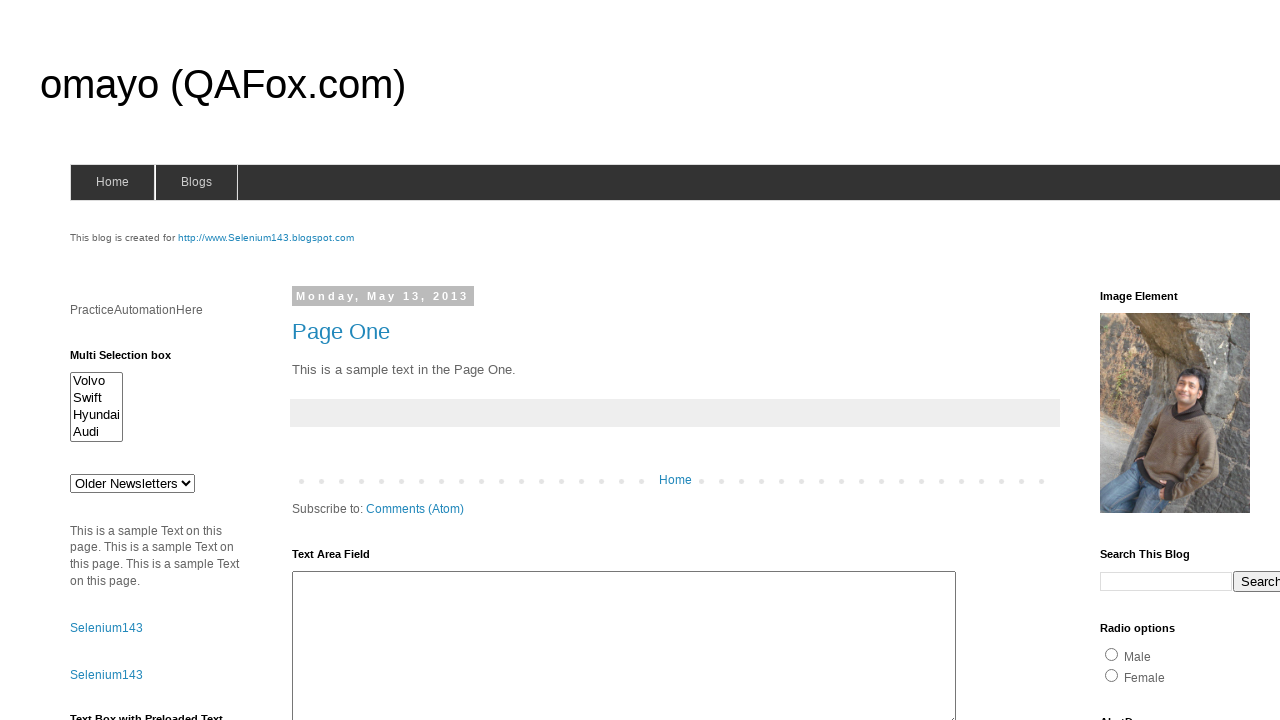

Evaluated dropdown 'multiple' attribute value
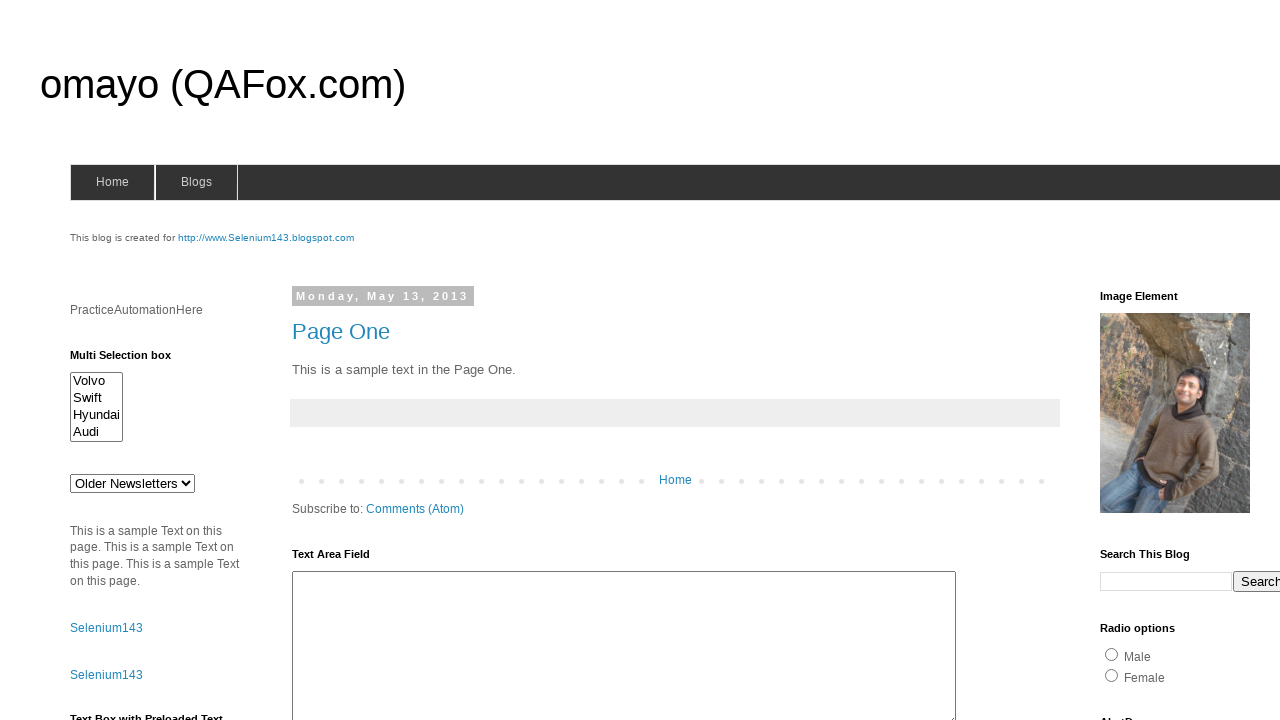

Verified dropdown supports multiple selections
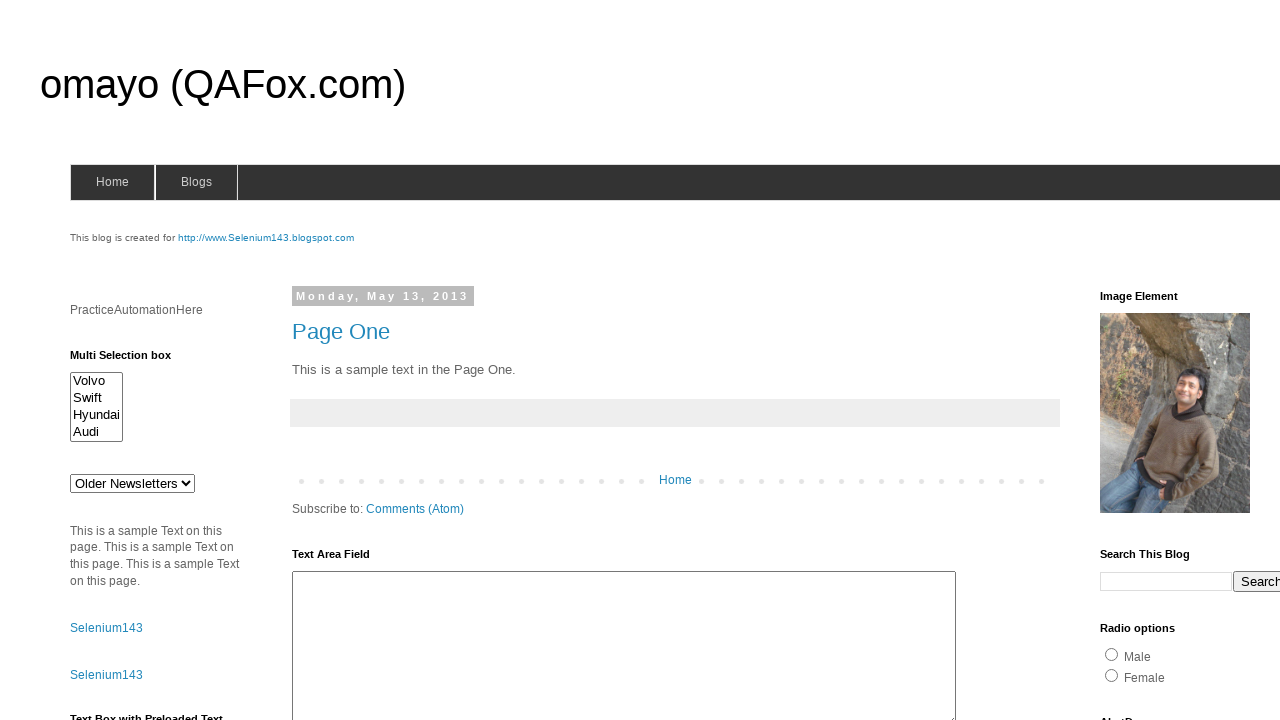

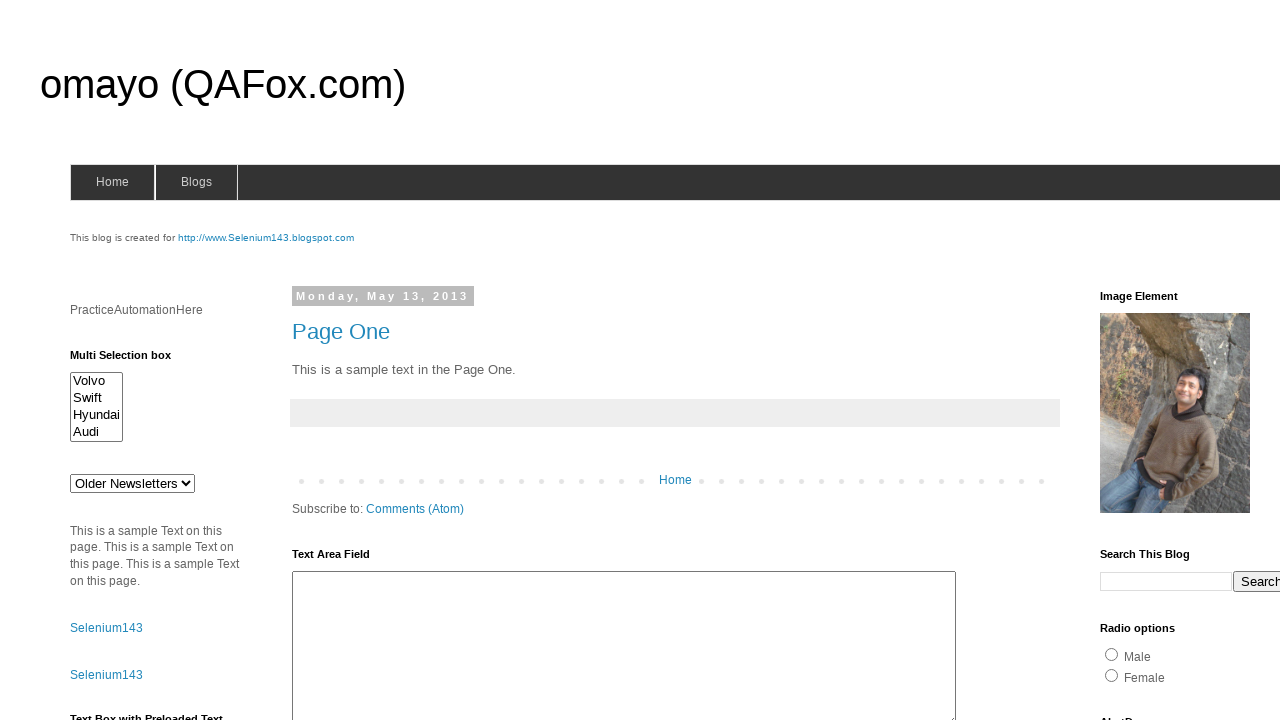